Tests multiple selection dropdown functionality by selecting and deselecting options using different methods (by text, by index, and by value)

Starting URL: https://v1.training-support.net/selenium/selects

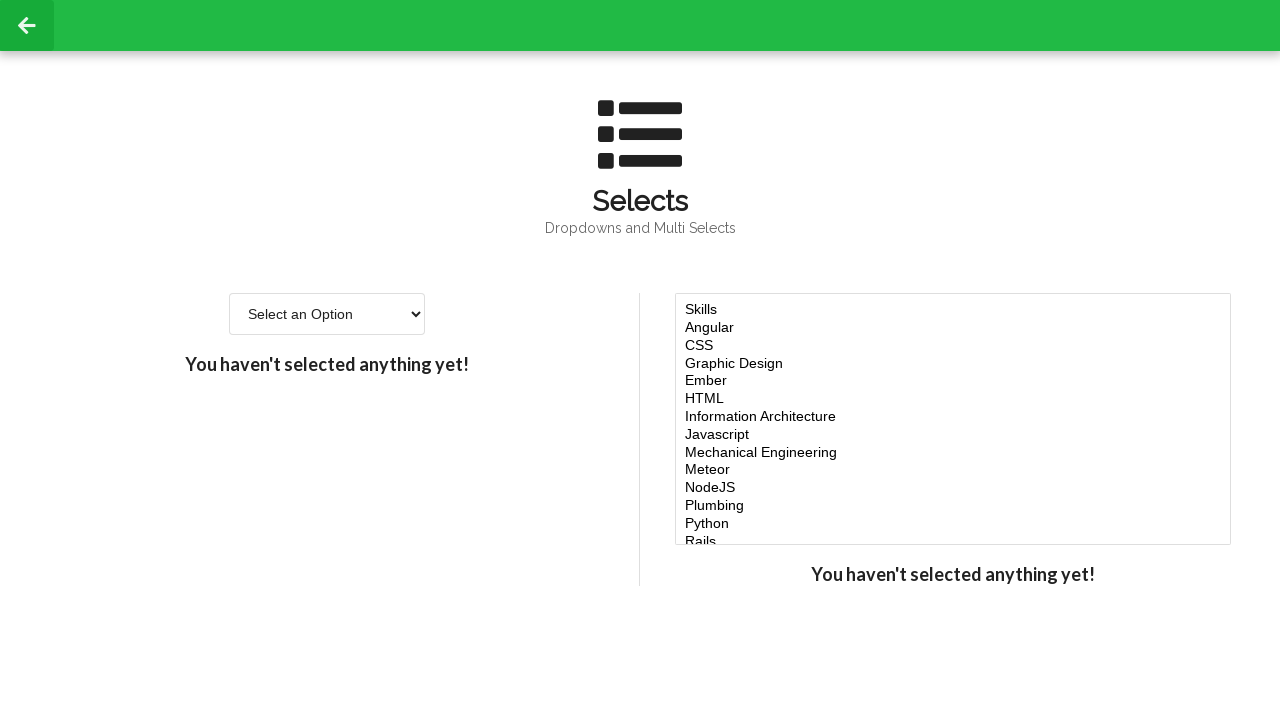

Navigated to multiple selection dropdown test page
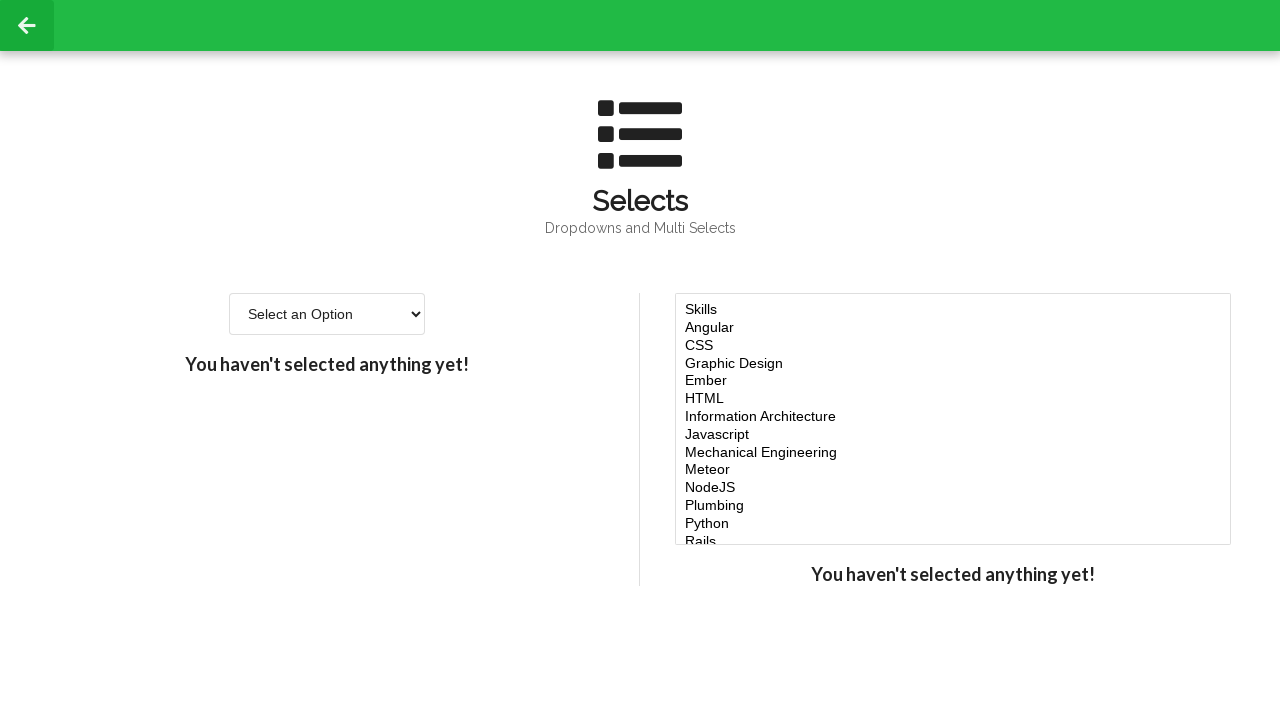

Located the multiple select dropdown element
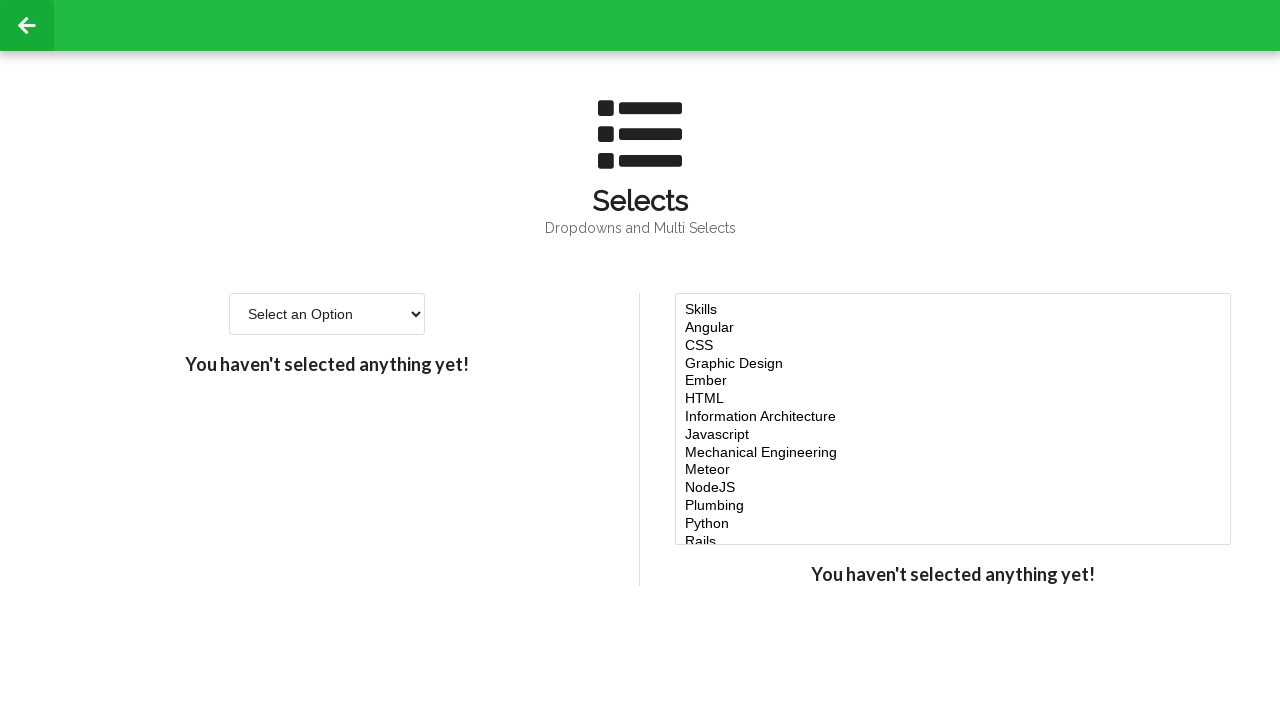

Selected 'Javascript' option by visible text on #multi-select
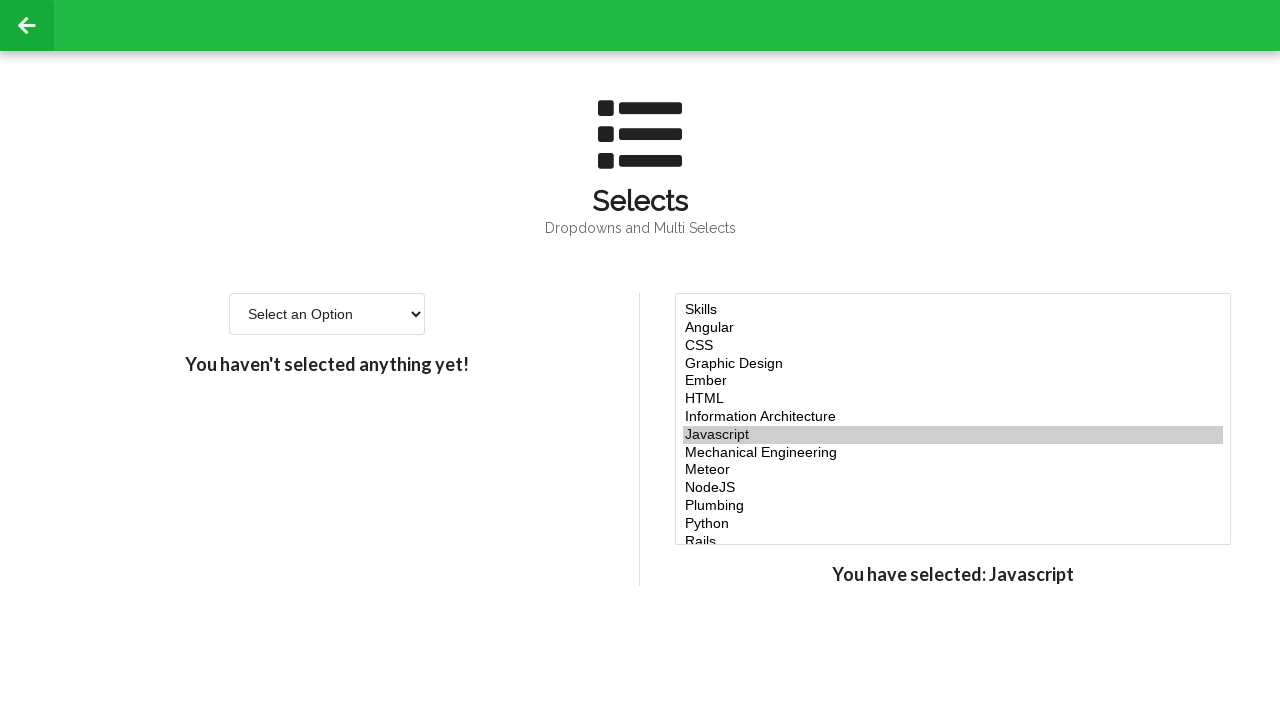

Selected options at index 4 and 5 on #multi-select
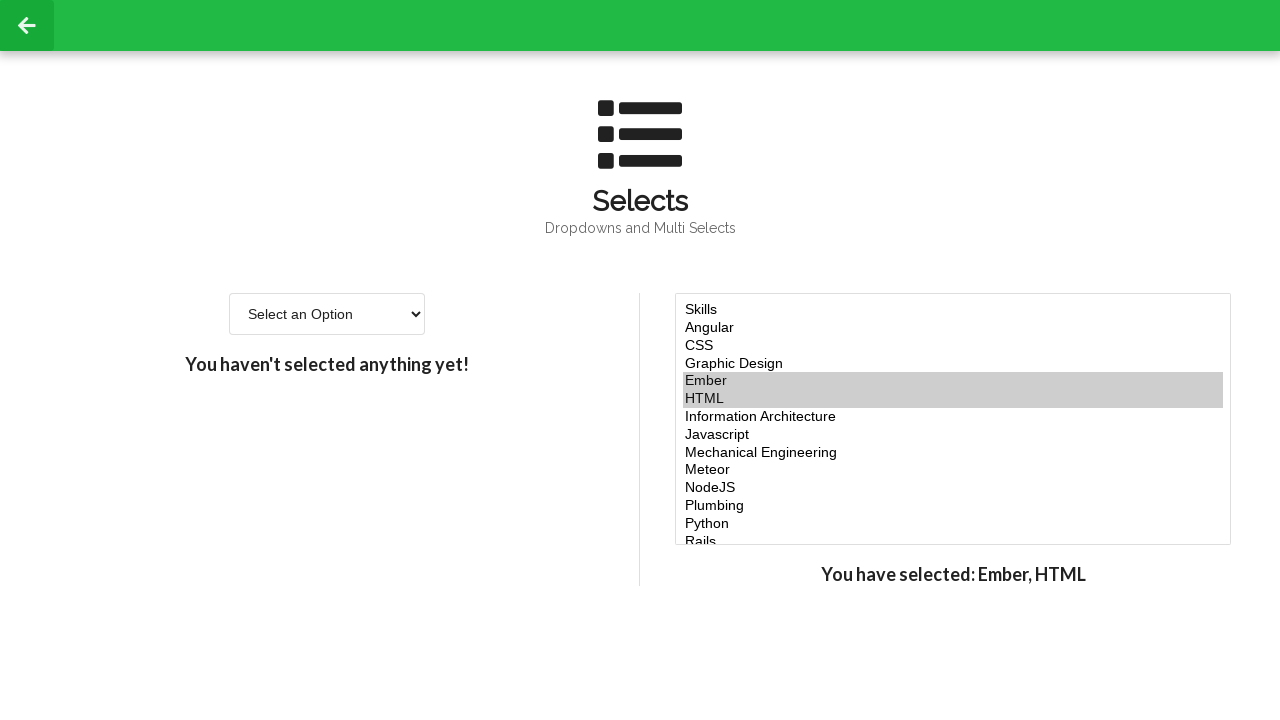

Selected option with value 'node' on #multi-select
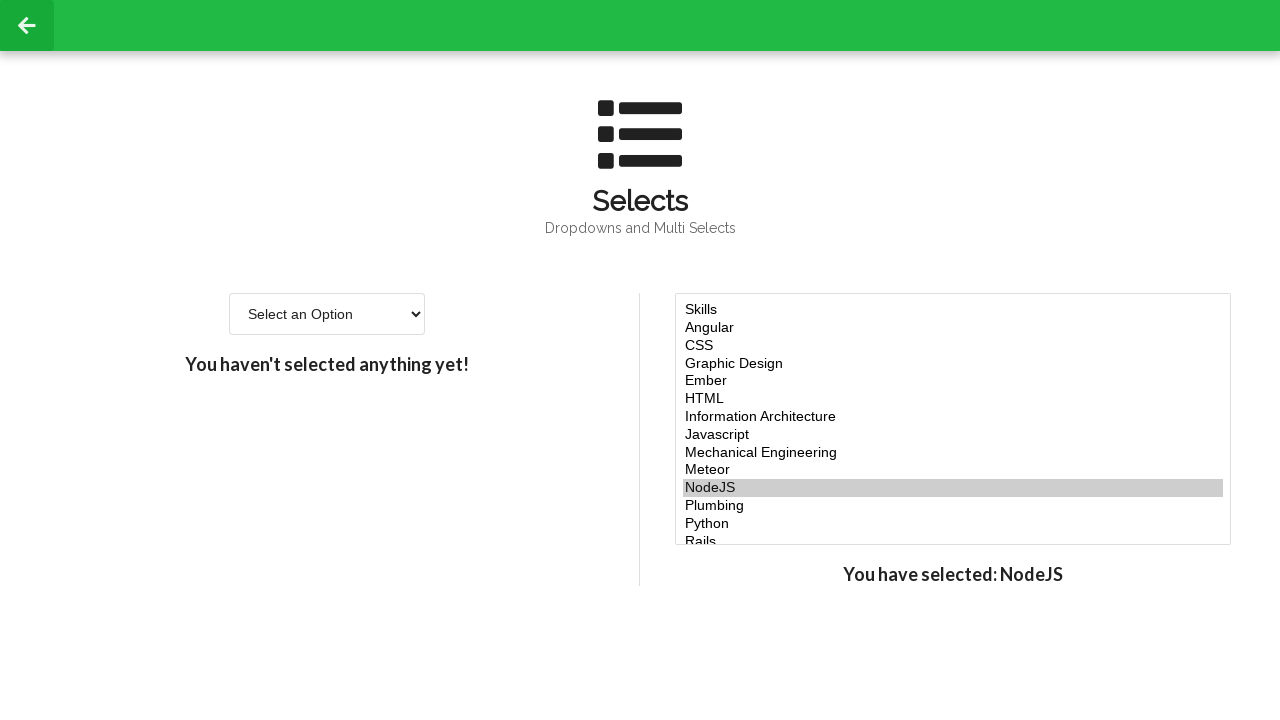

Retrieved current selected options from dropdown
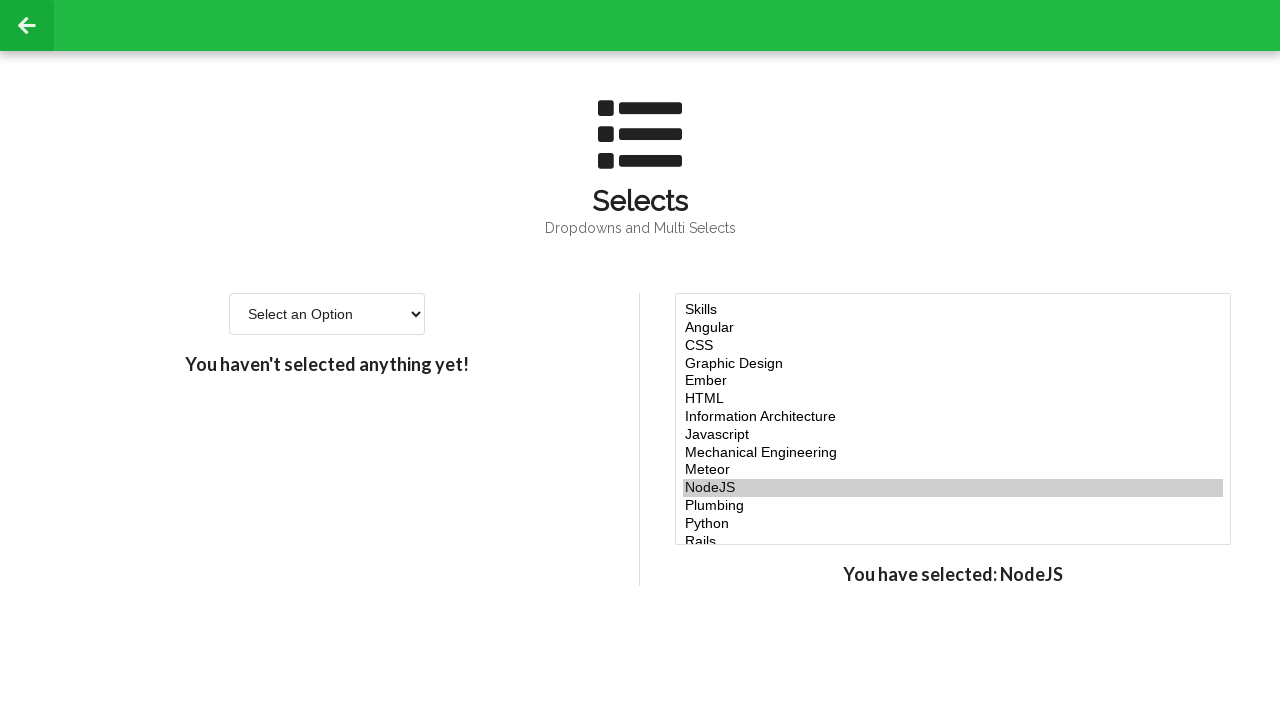

Retrieved all available options from dropdown
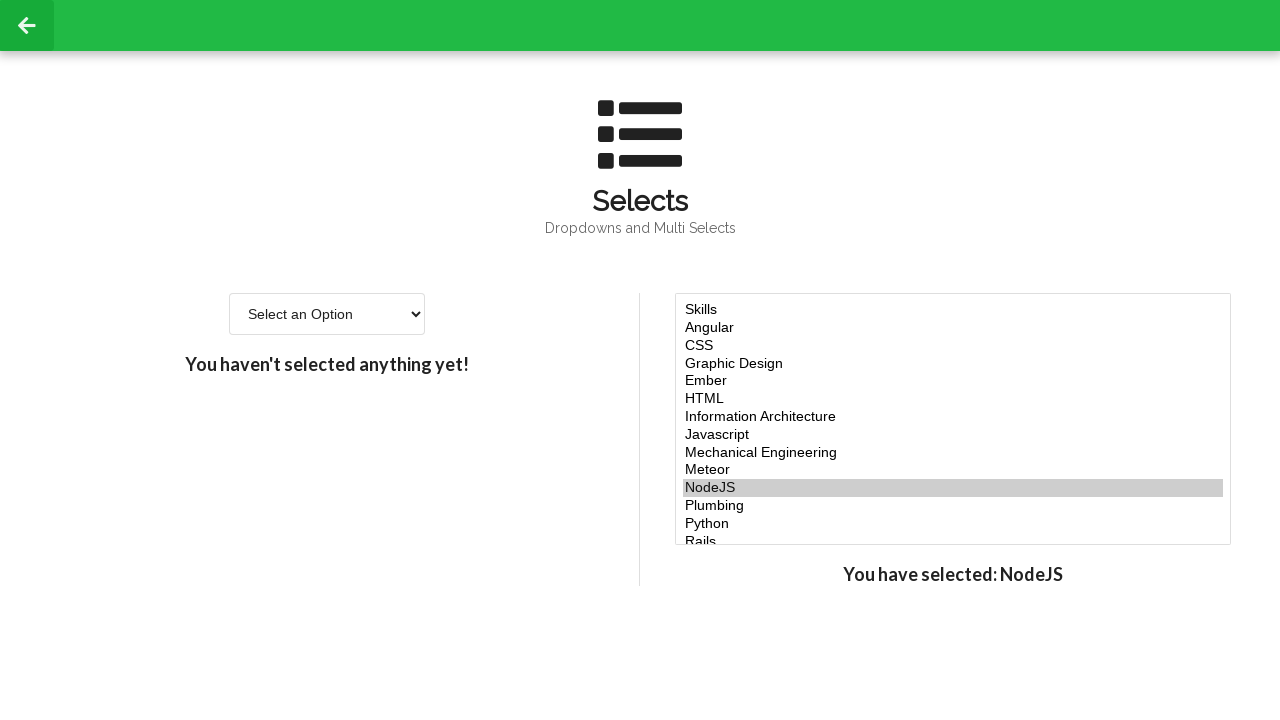

Retrieved value of option at index 7
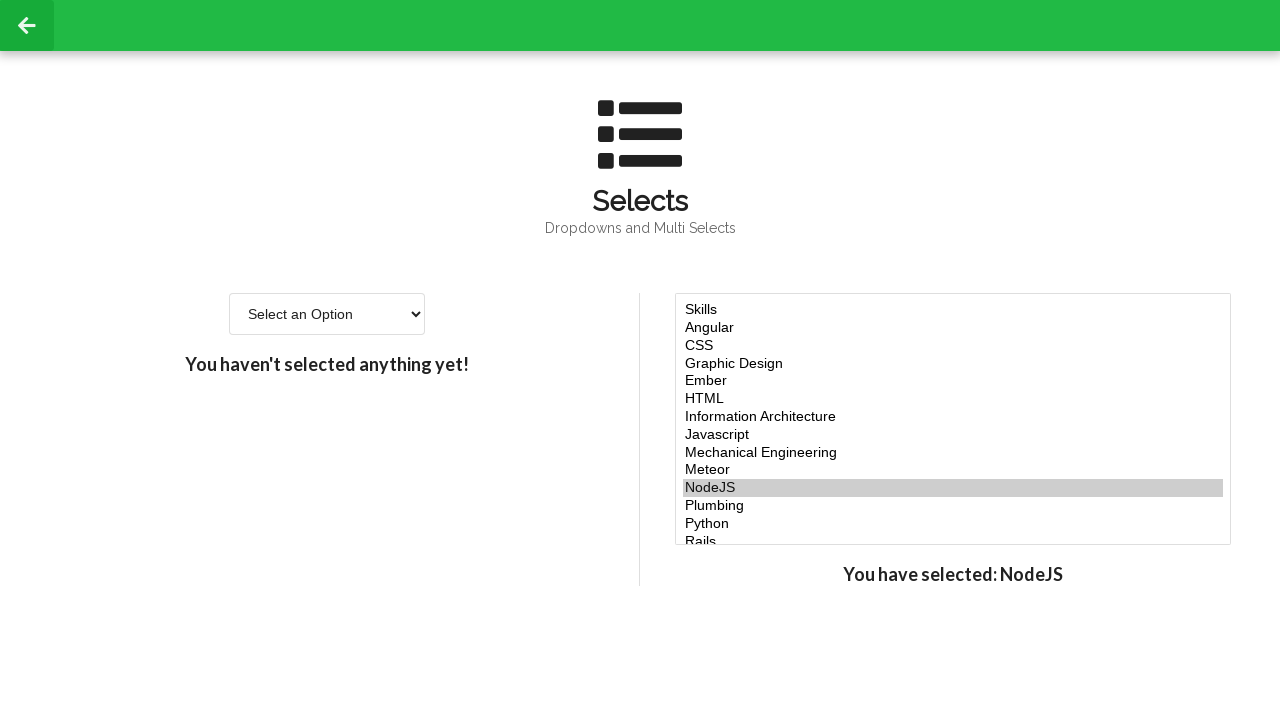

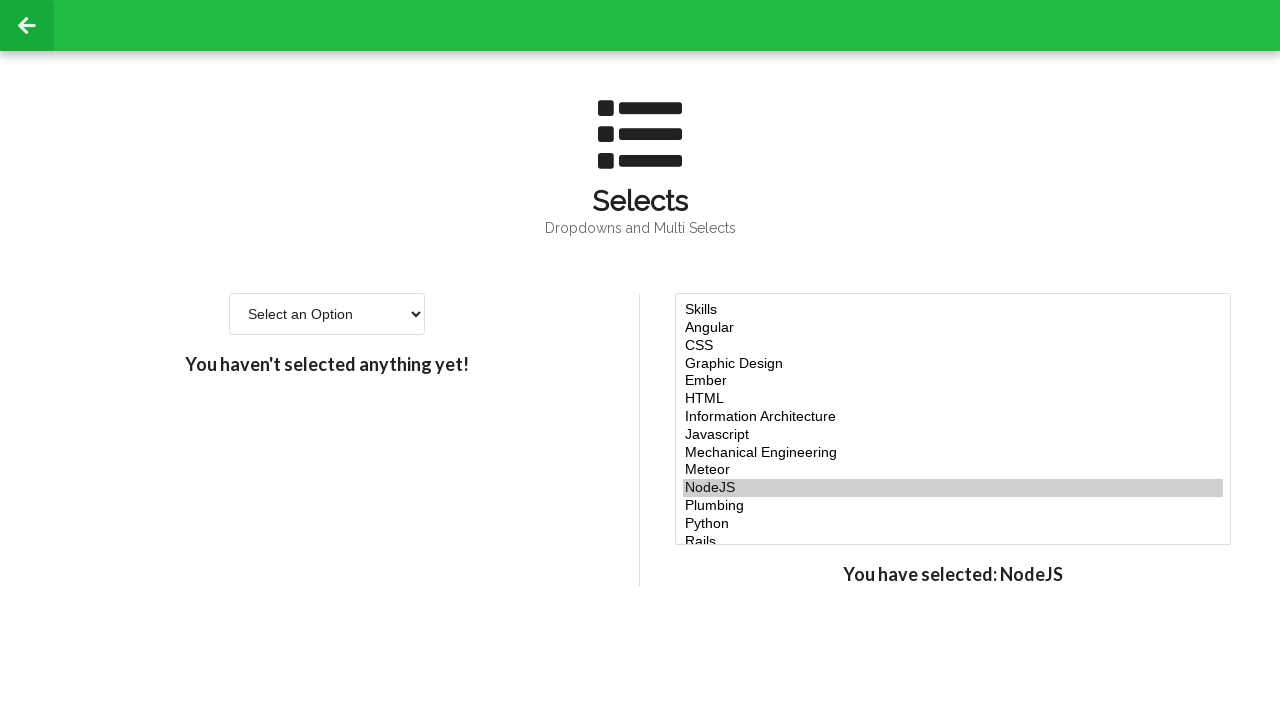